Navigates to the Automation Practice page on Rahul Shetty Academy. The test was designed to demonstrate handling child windows and tabs but all actual interactions are commented out, leaving only the initial page visit.

Starting URL: https://rahulshettyacademy.com/AutomationPractice/

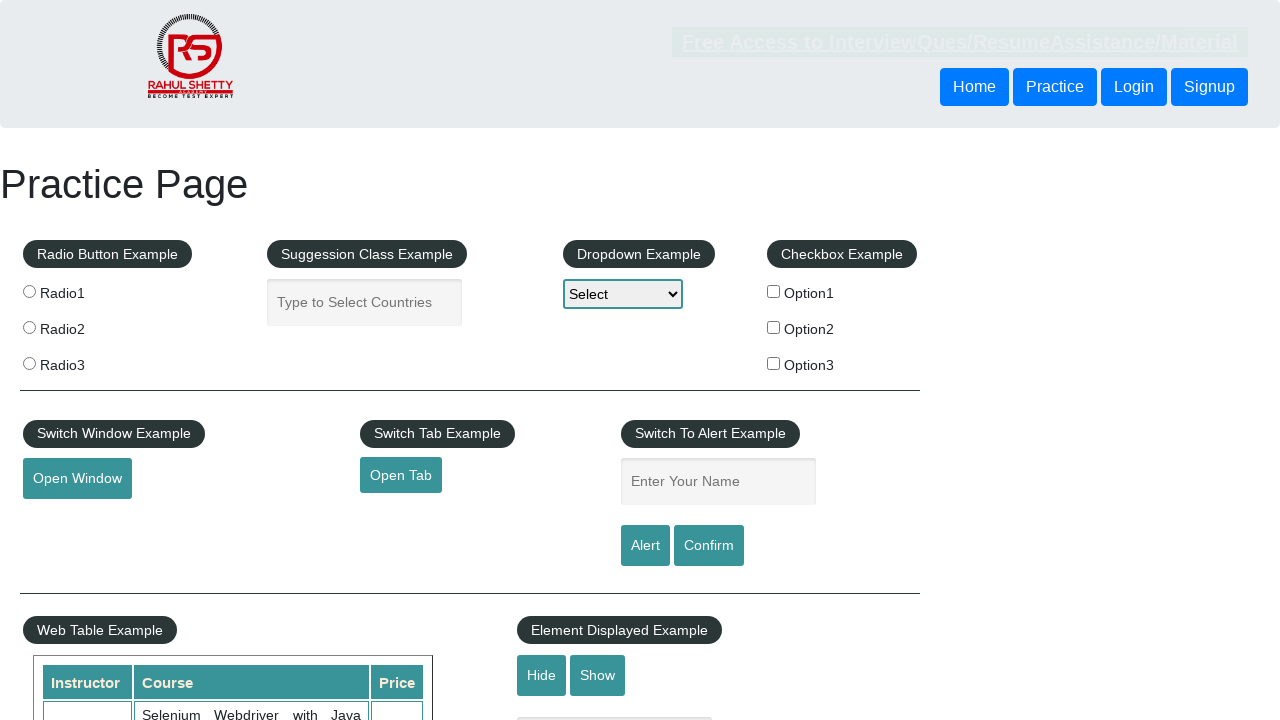

Waited for page to reach domcontentloaded state
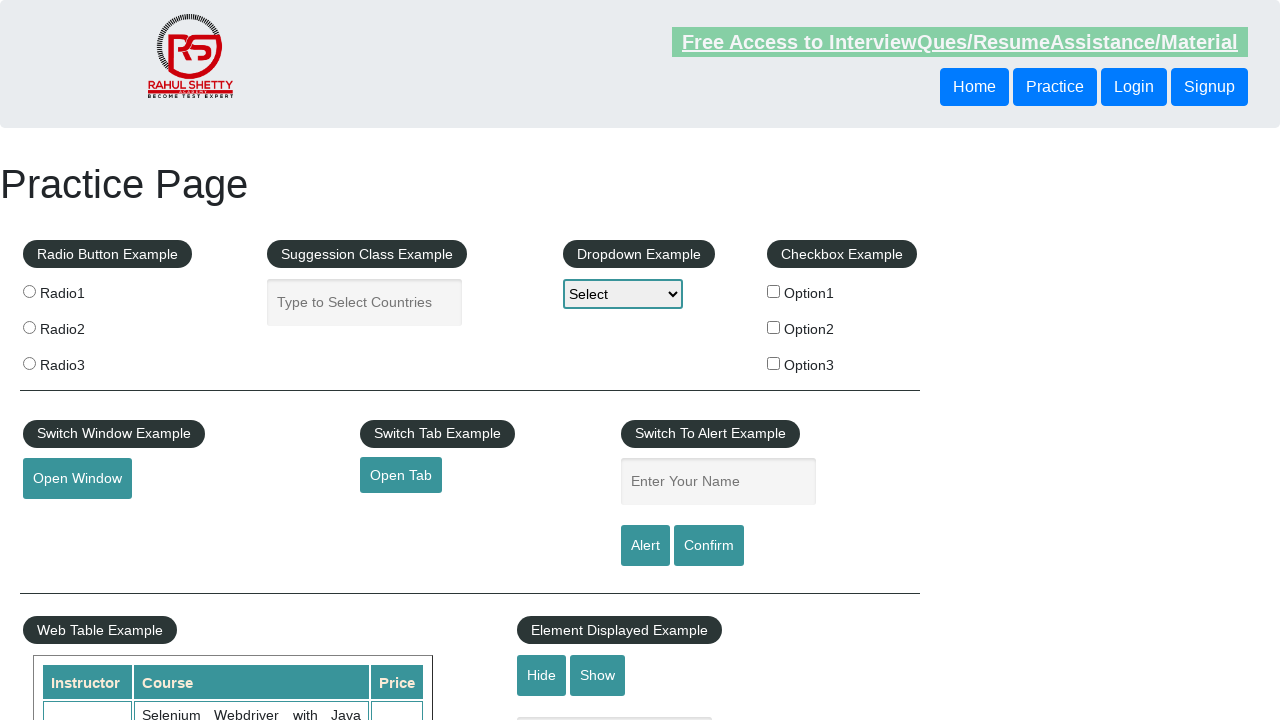

Verified #opentab element is present on the Automation Practice page
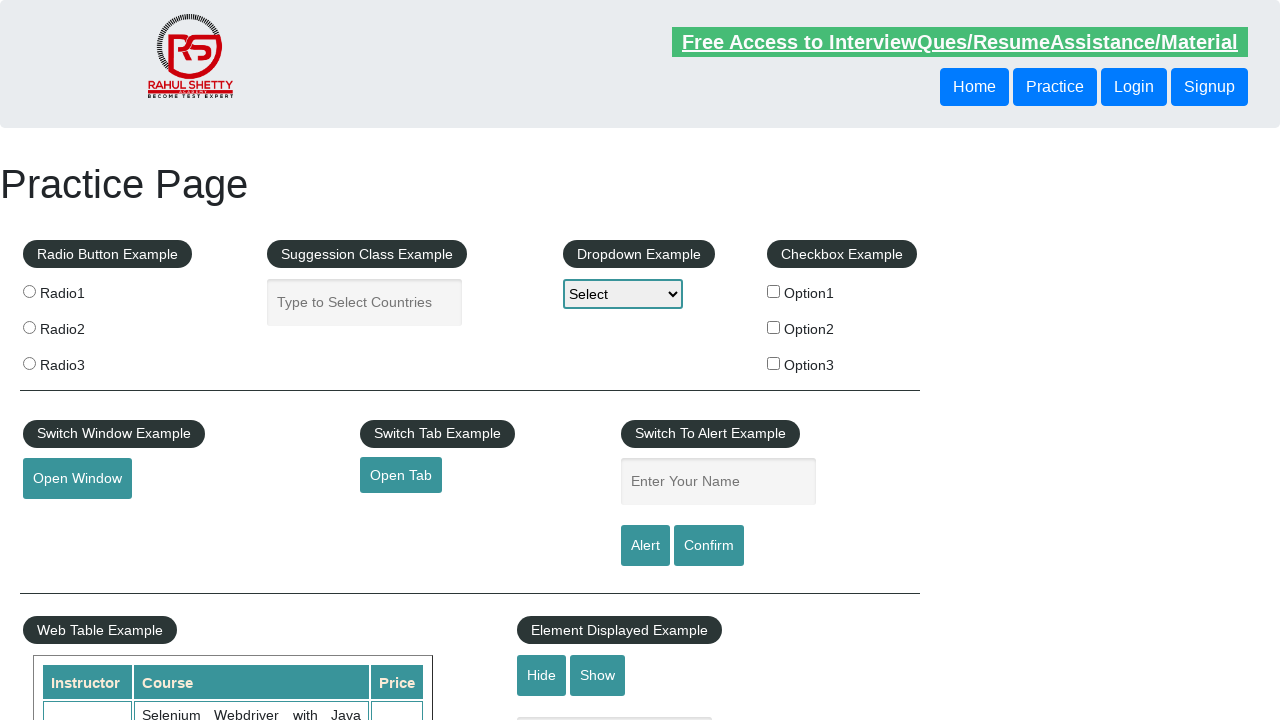

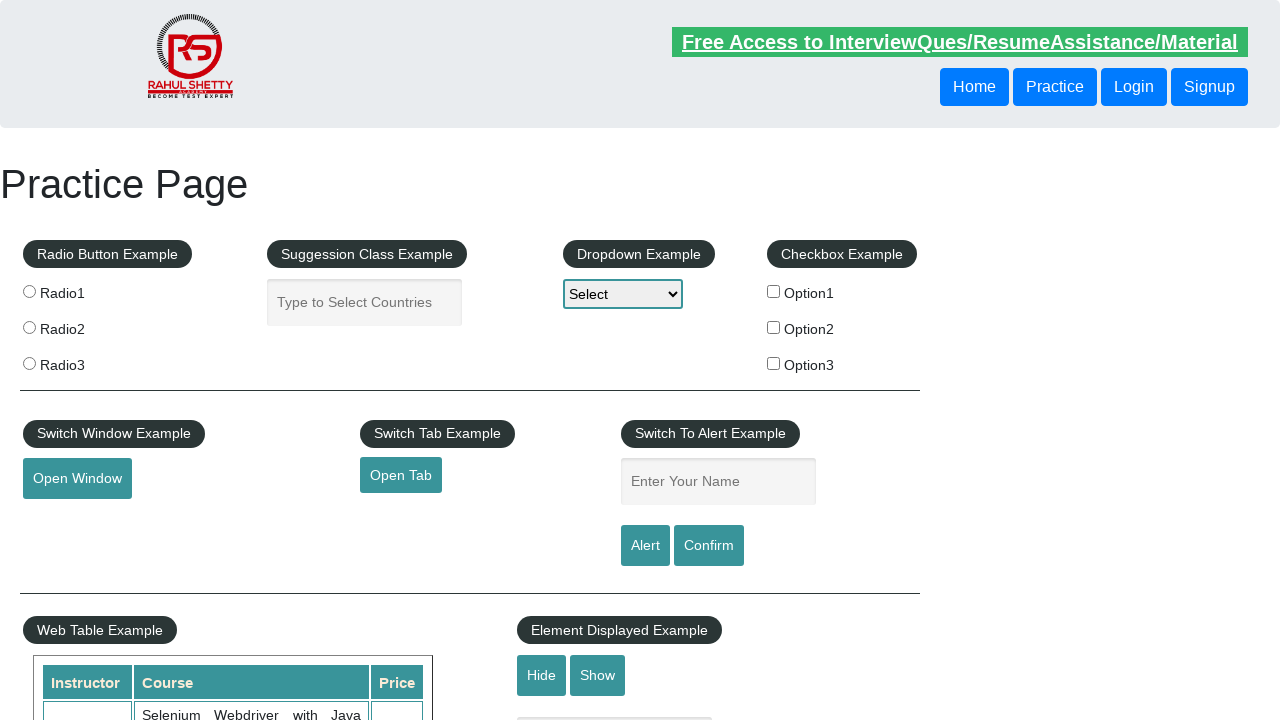